Tests drag and drop functionality within an iframe by dragging an element and dropping it onto a target area, then verifying the success message

Starting URL: https://jqueryui.com/droppable/

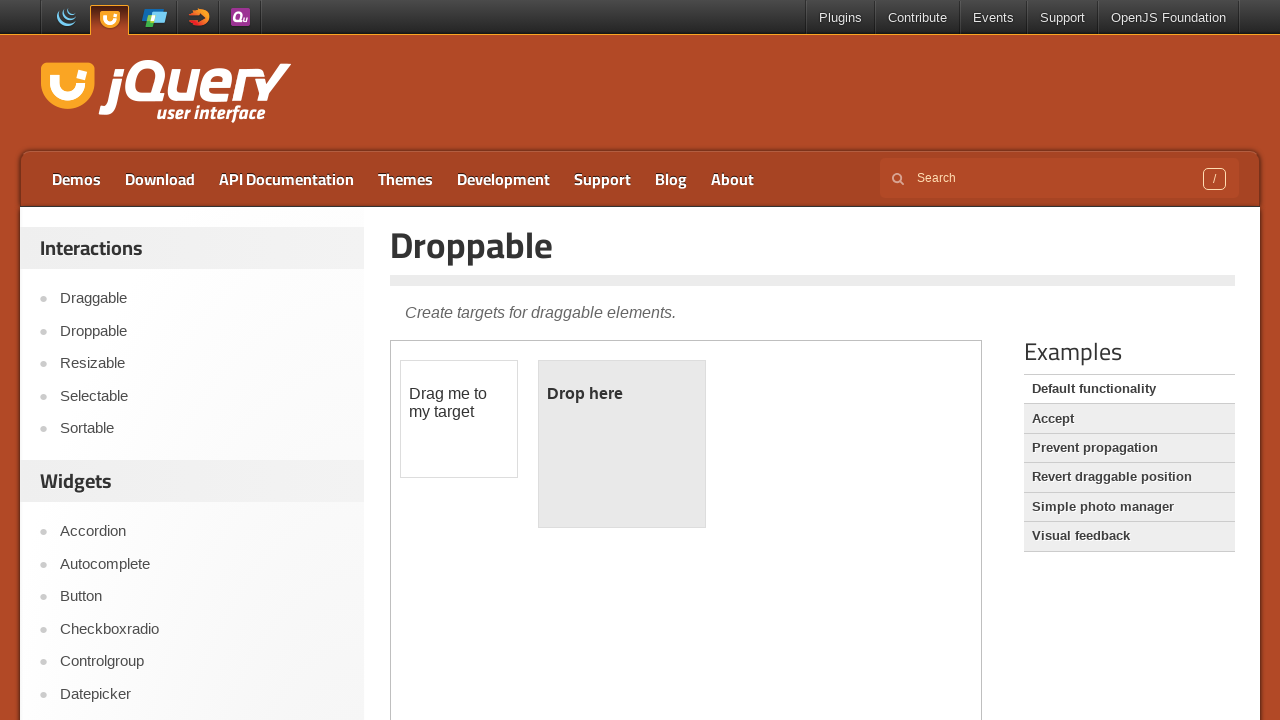

Located iframe containing drag and drop demo
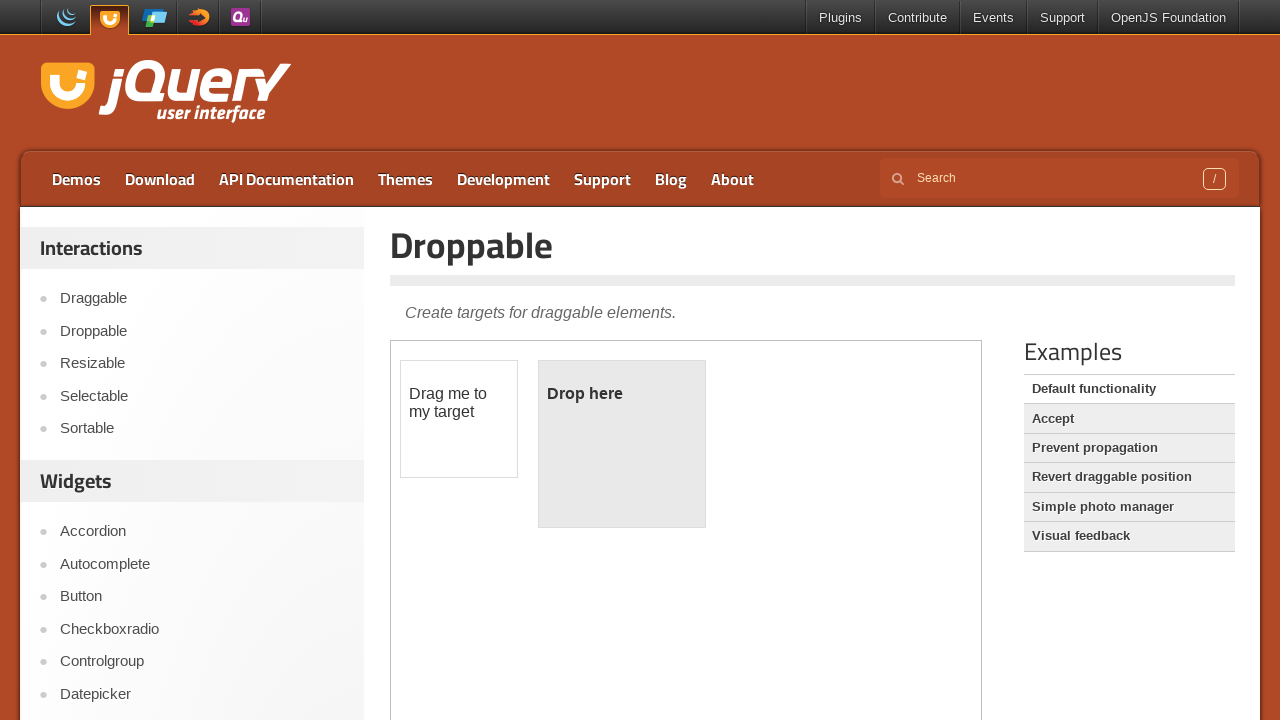

Located draggable element in iframe
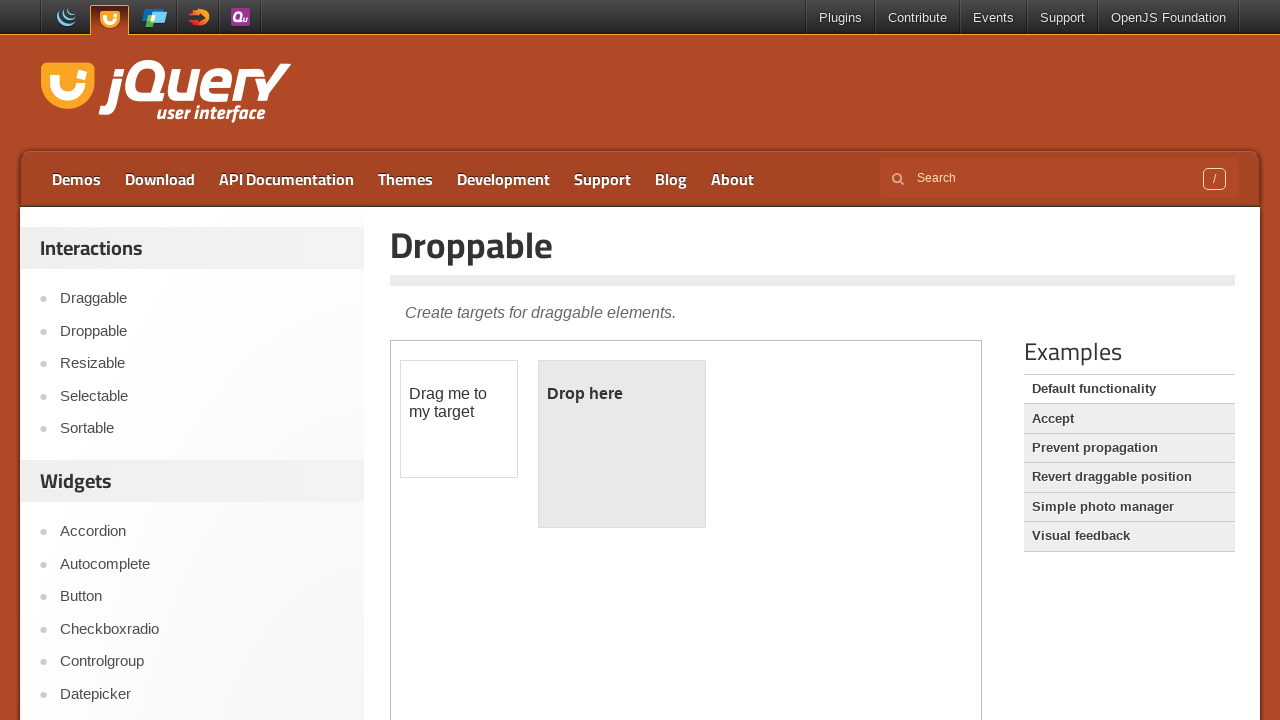

Verified draggable element is visible
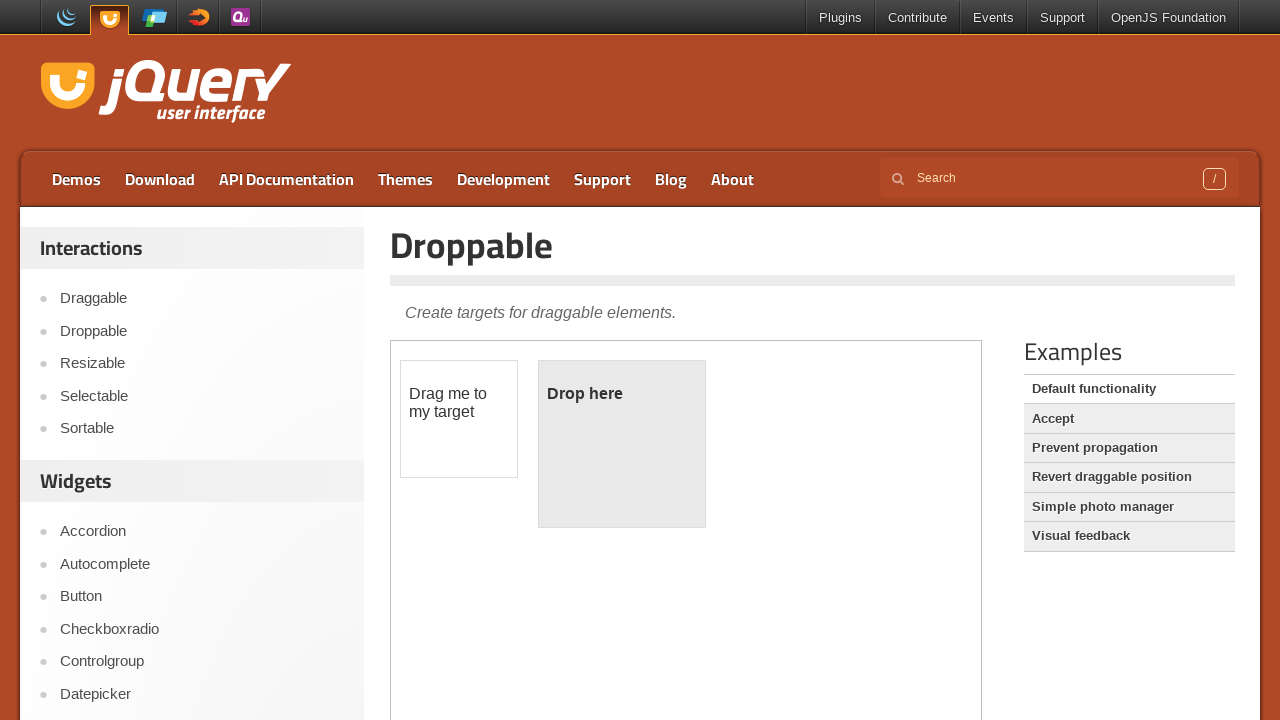

Dragged element to droppable target area at (622, 444)
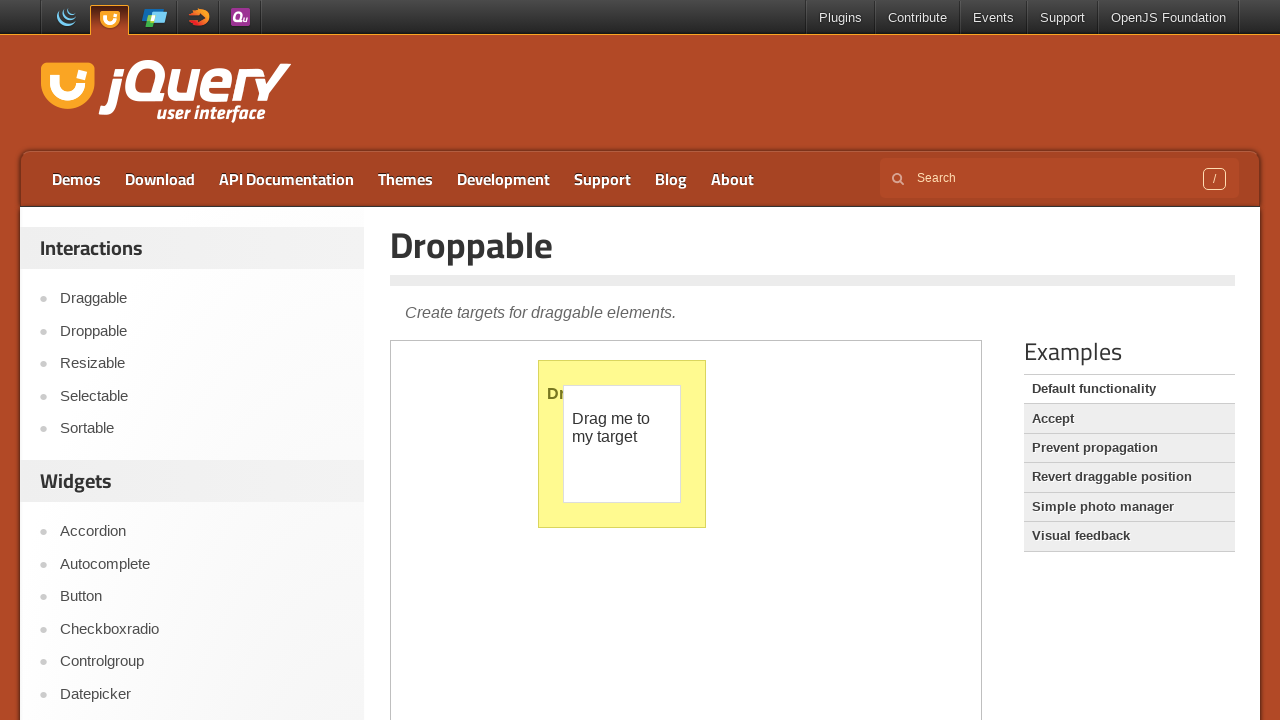

Located drop success message element
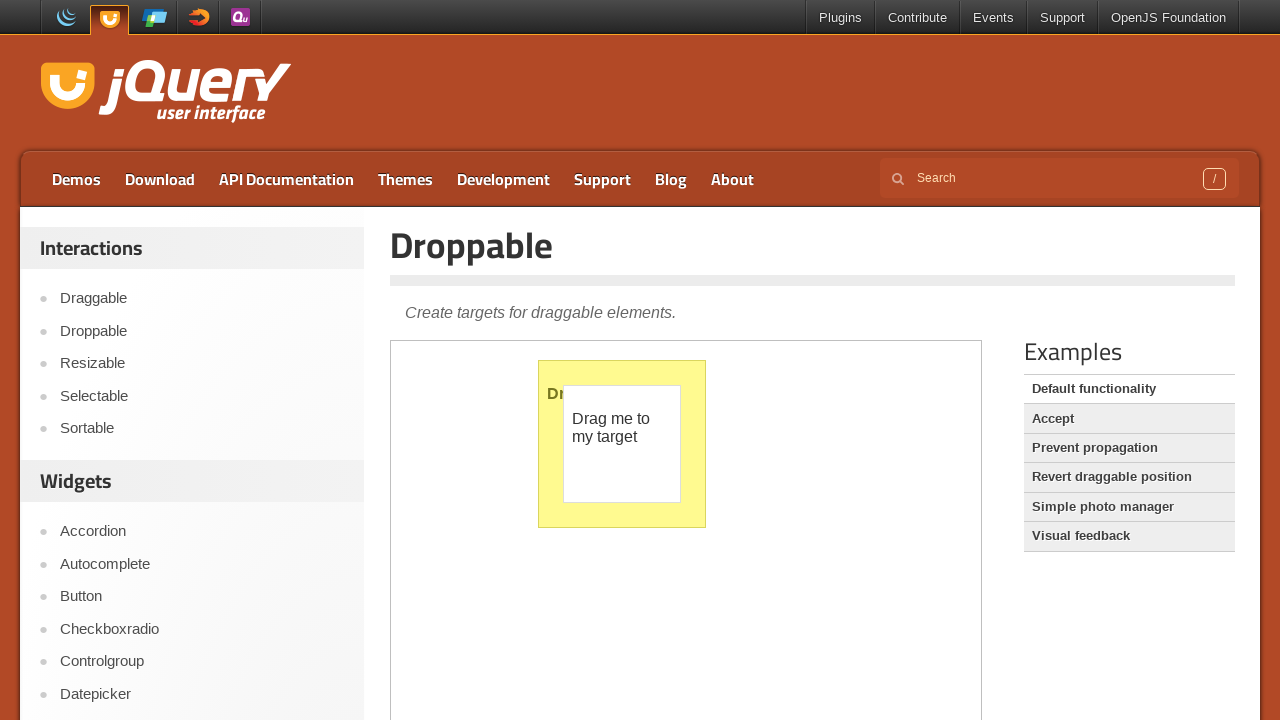

Waited for drop success message to become visible
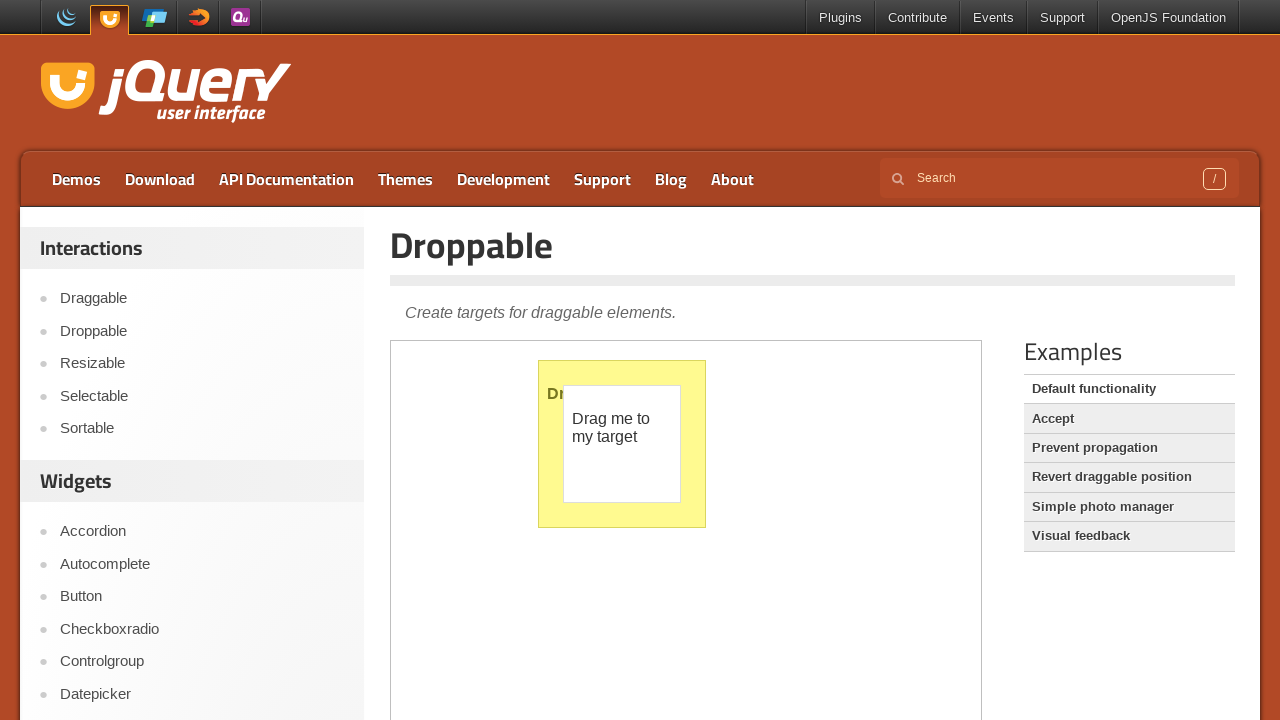

Verified drop success message displays 'Dropped!'
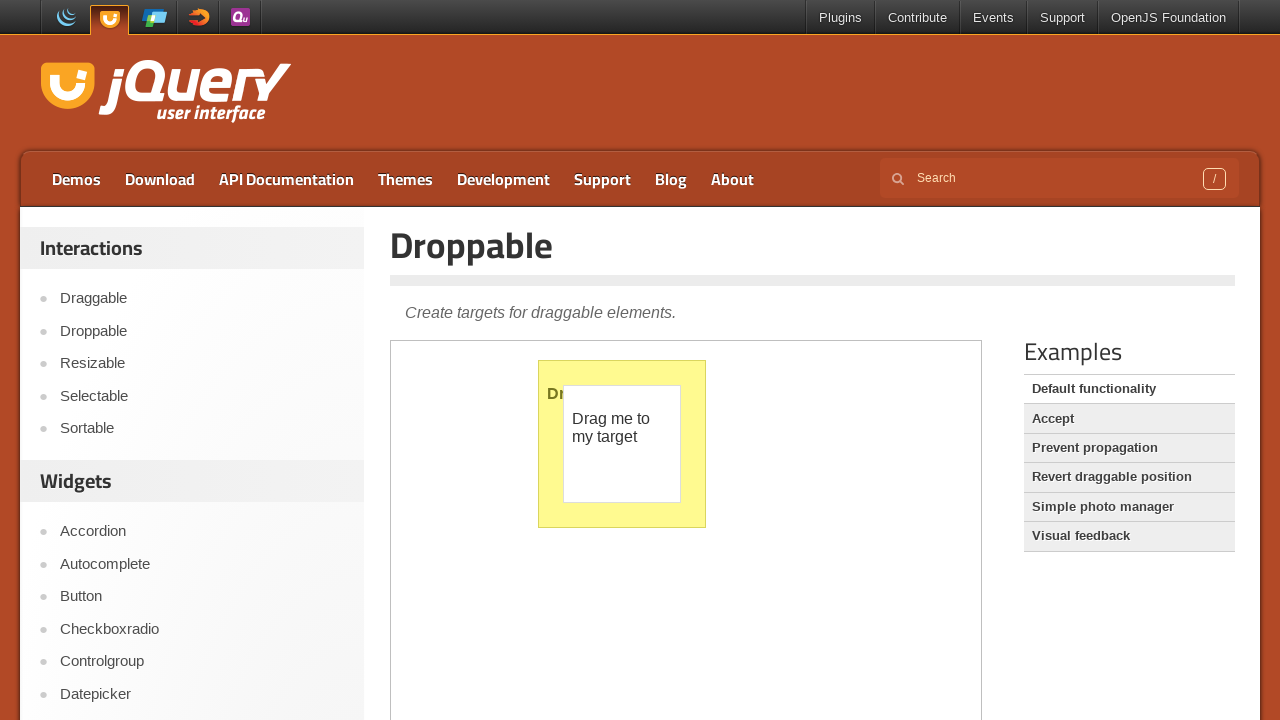

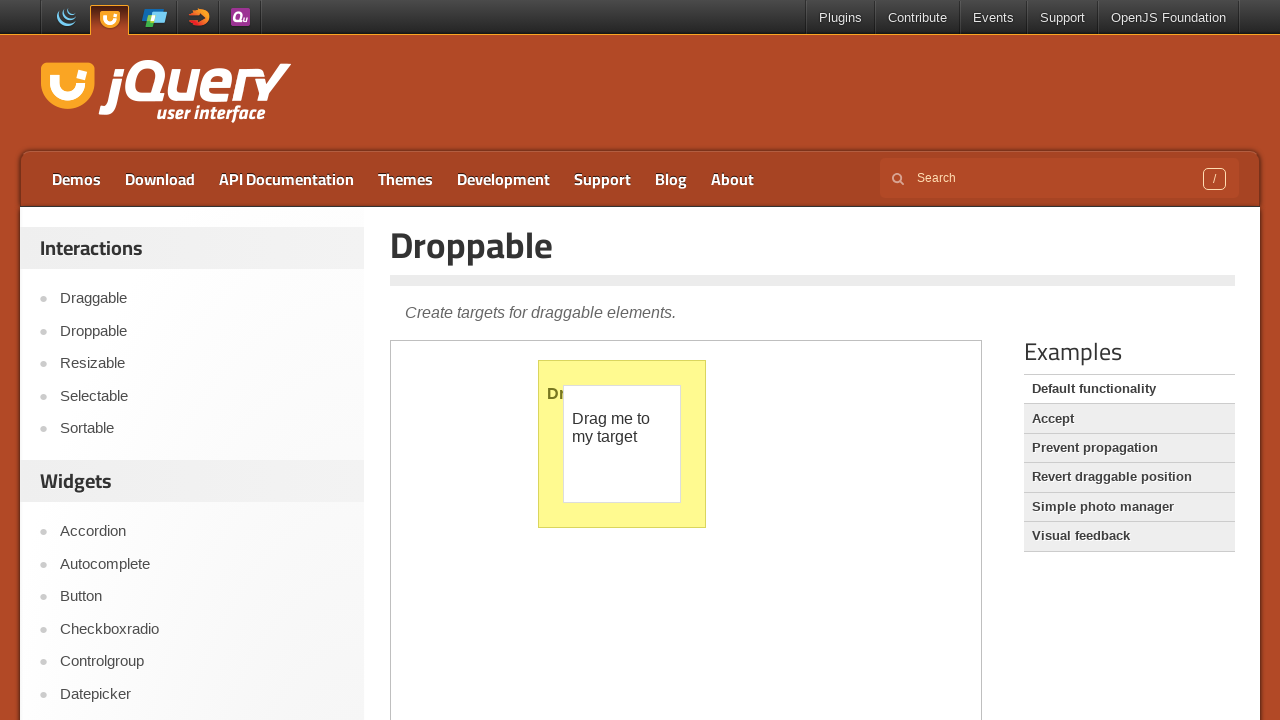